Tests finding elements within a form context and filling a text field

Starting URL: https://sahitest.com/demo/linkTest.htm

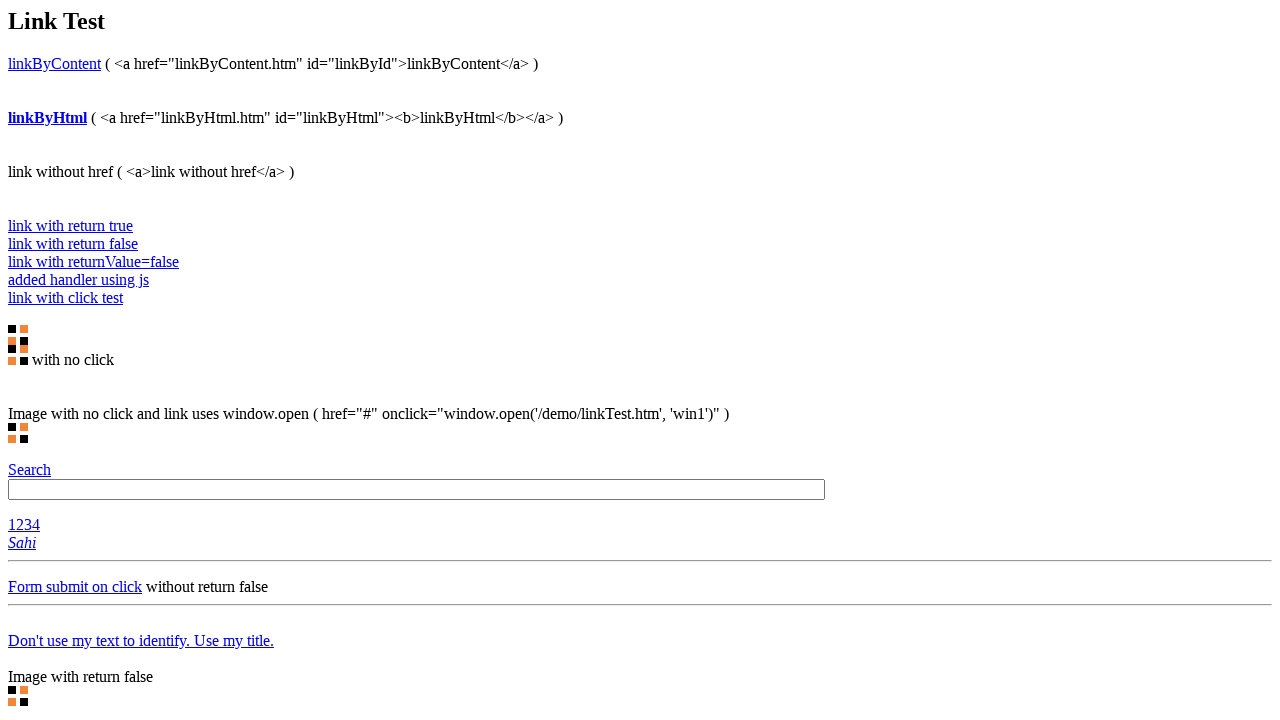

Navigated to https://sahitest.com/demo/linkTest.htm
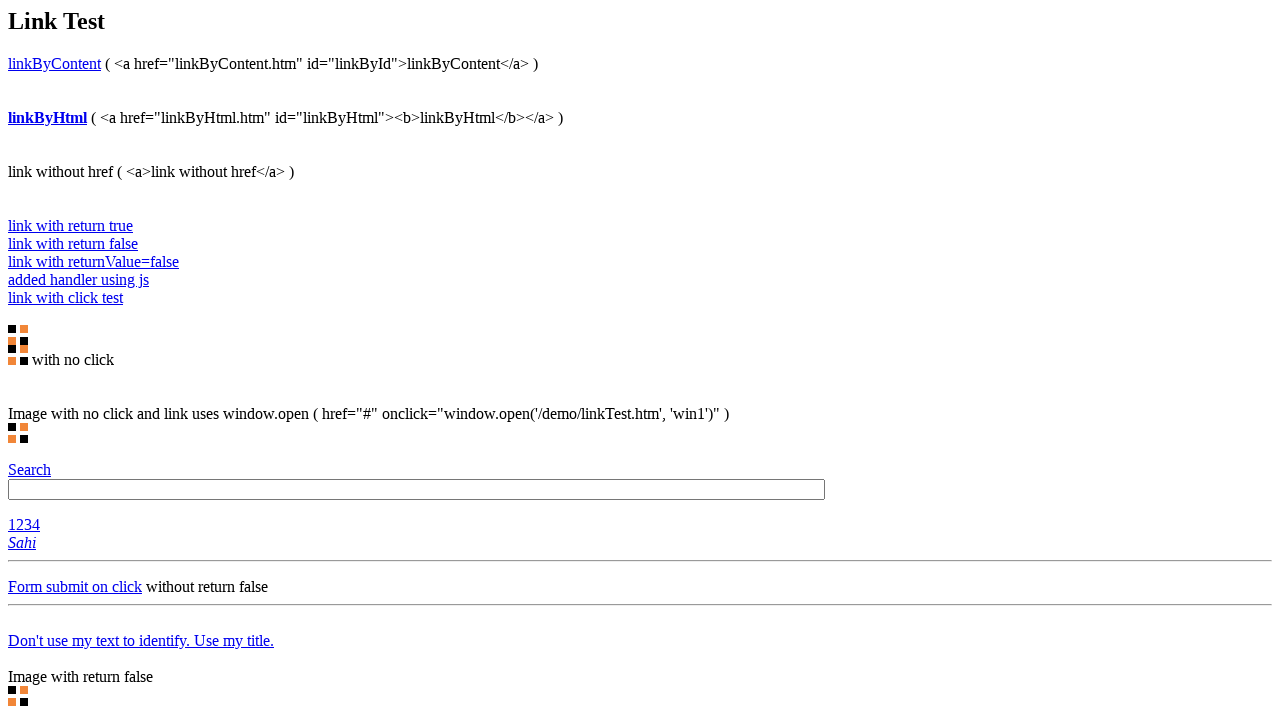

Located form element using xpath
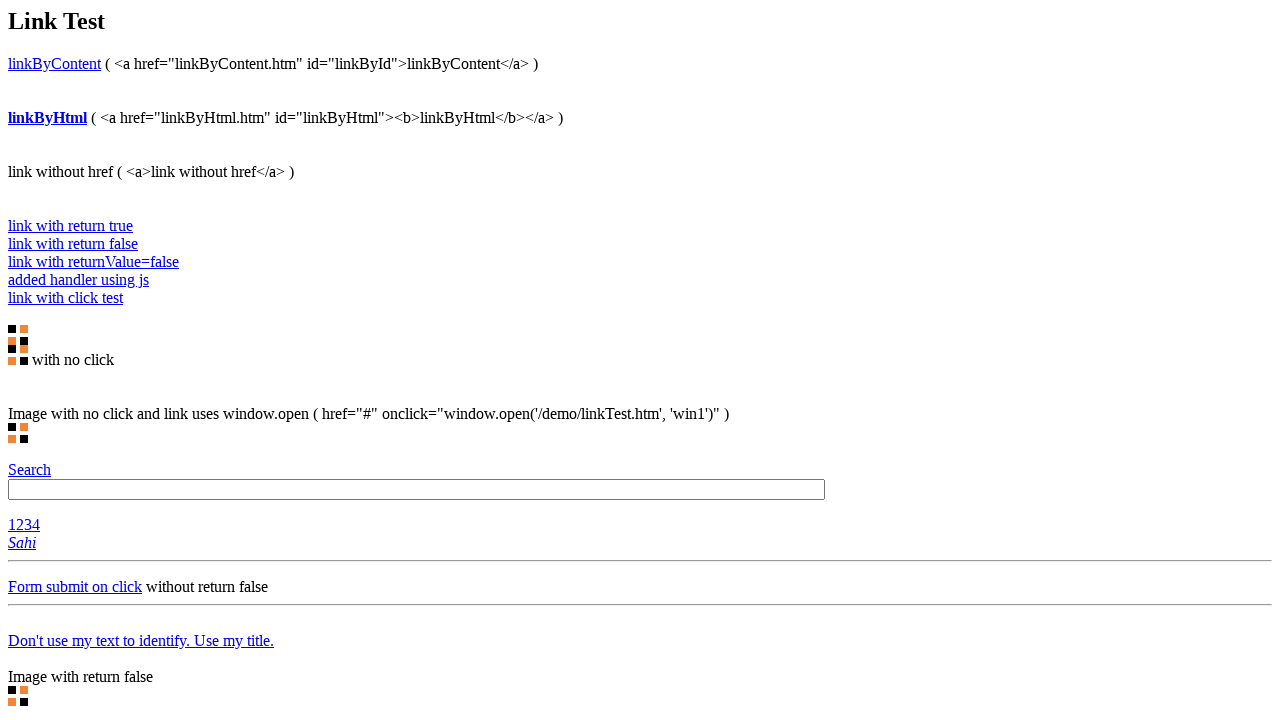

Filled text field #t1 with 'balabala' within form context on xpath=/html/body/form[1] >> #t1
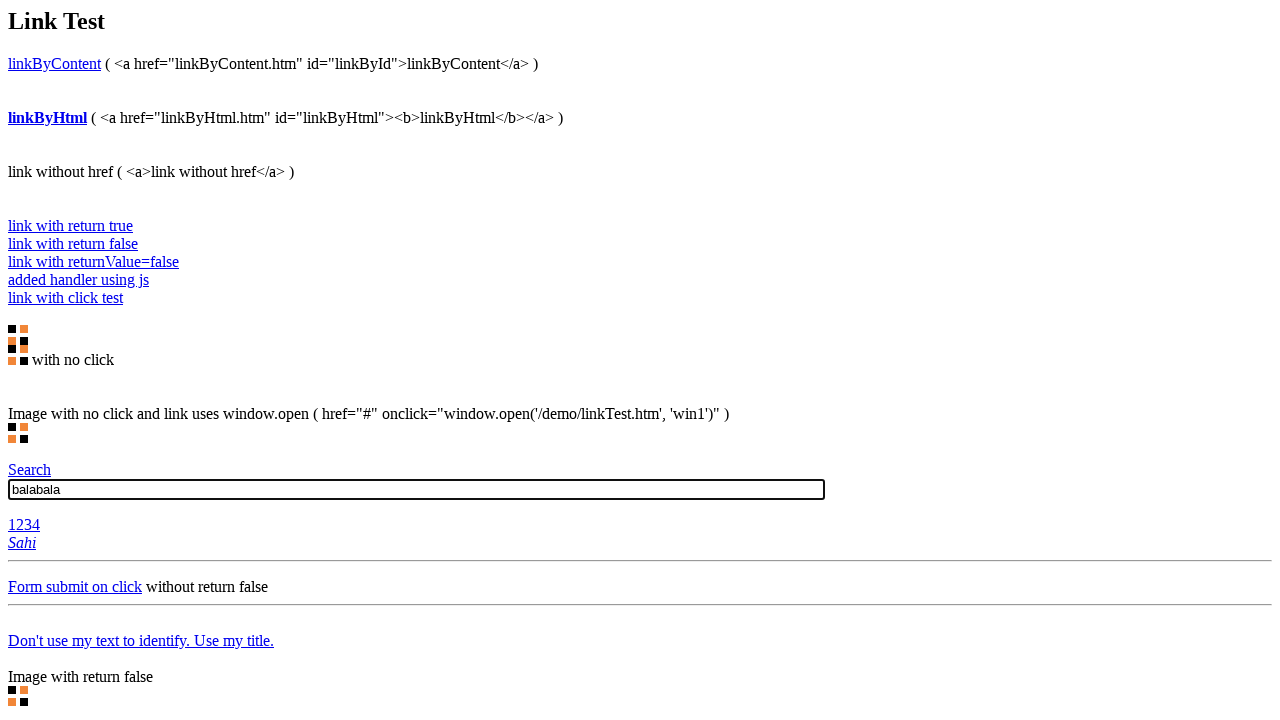

Waited 2000ms to observe result
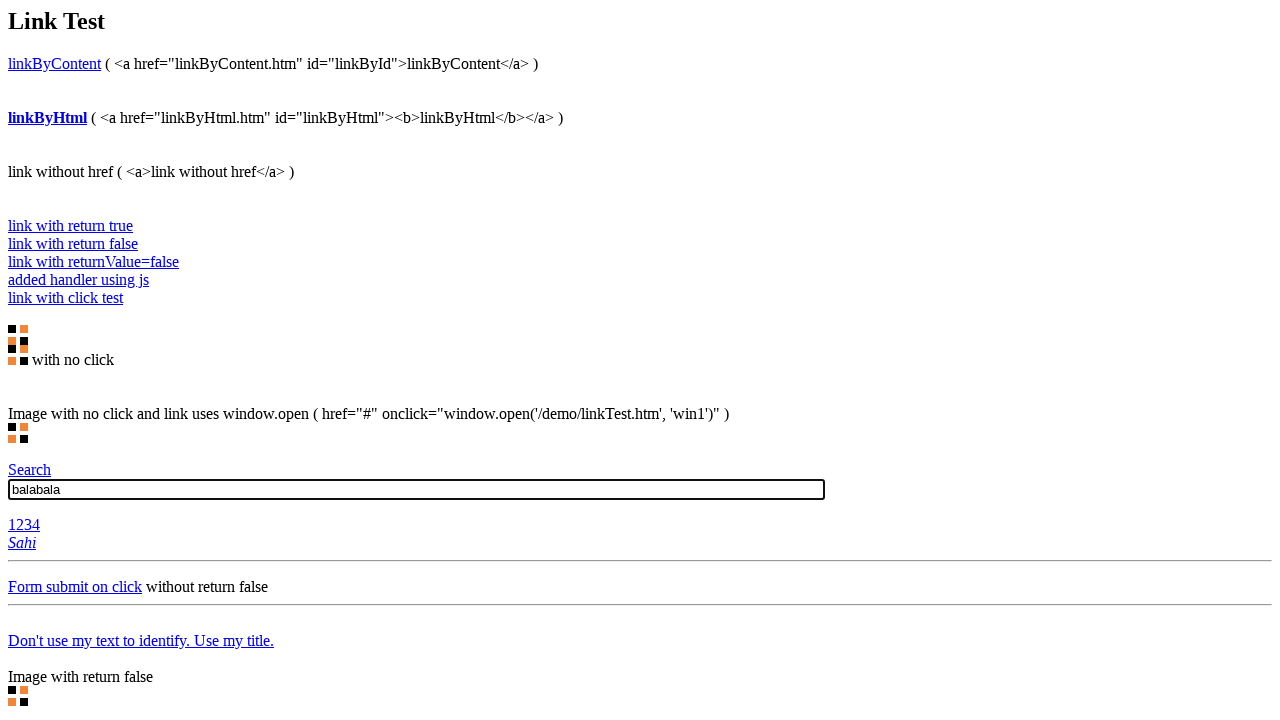

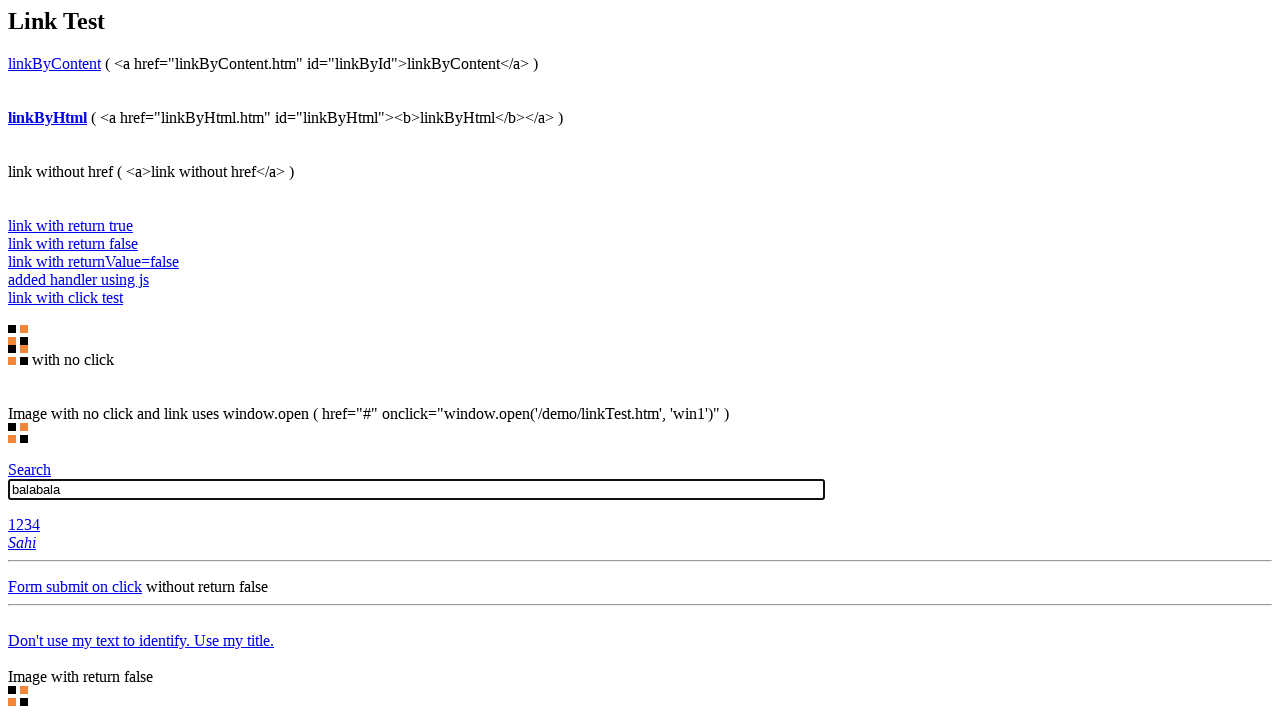